Tests that todo data persists after page reload

Starting URL: https://demo.playwright.dev/todomvc

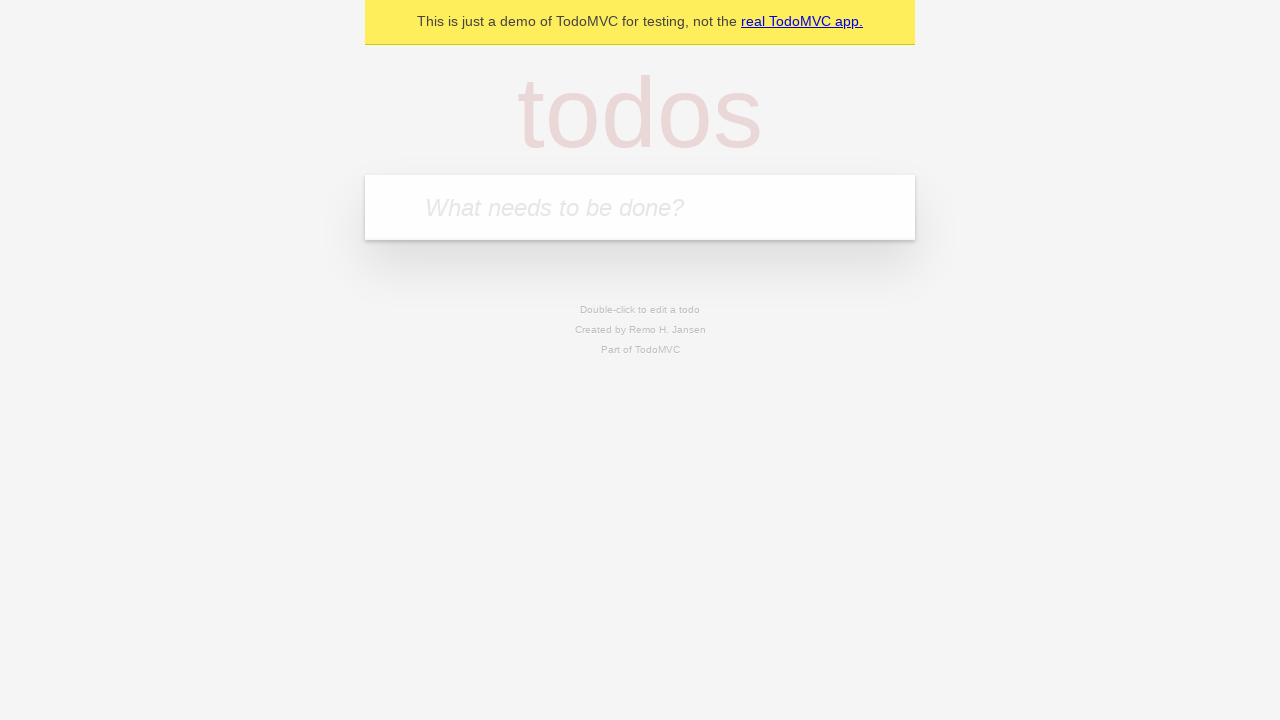

Filled todo input with 'buy some cheese' on internal:attr=[placeholder="What needs to be done?"i]
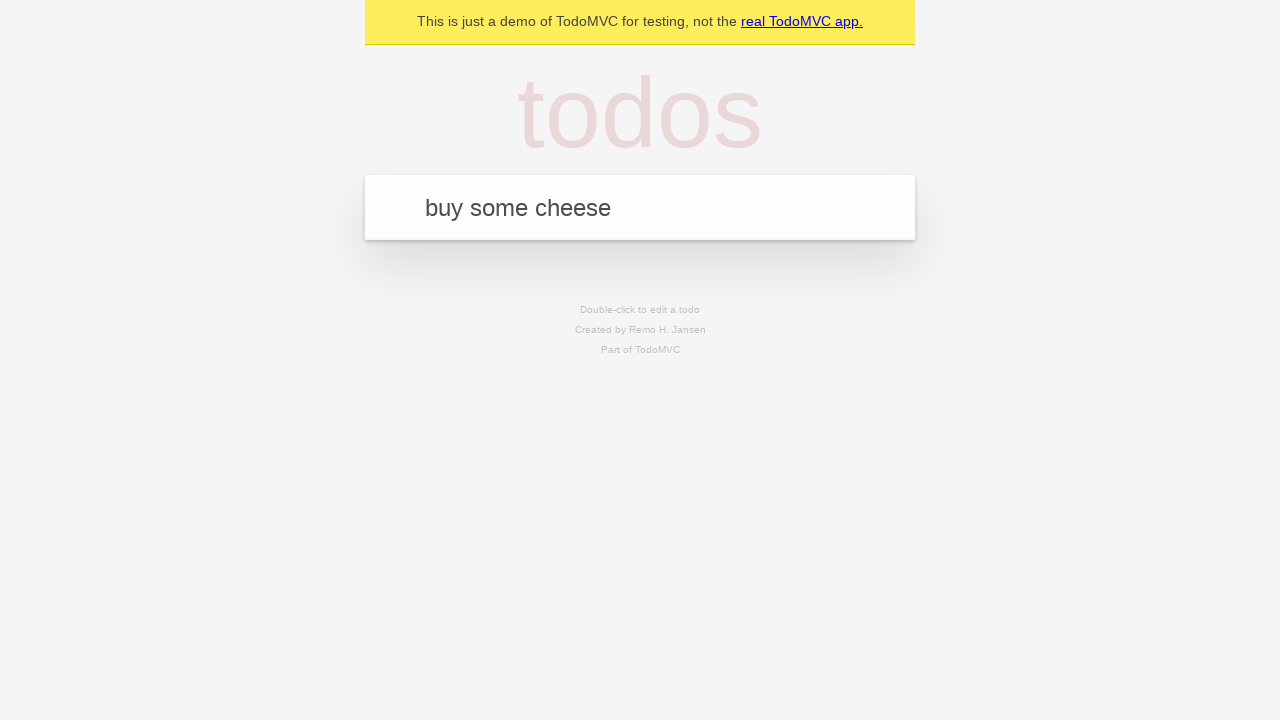

Pressed Enter to create first todo on internal:attr=[placeholder="What needs to be done?"i]
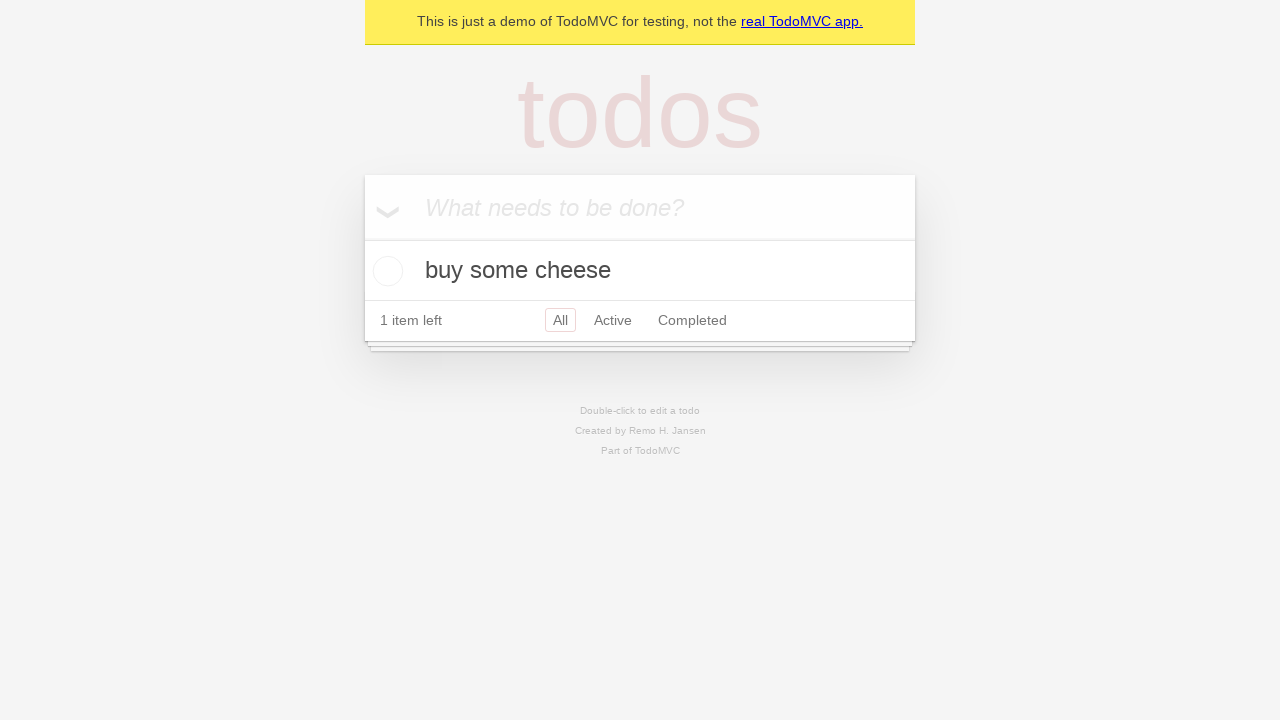

Filled todo input with 'feed the cat' on internal:attr=[placeholder="What needs to be done?"i]
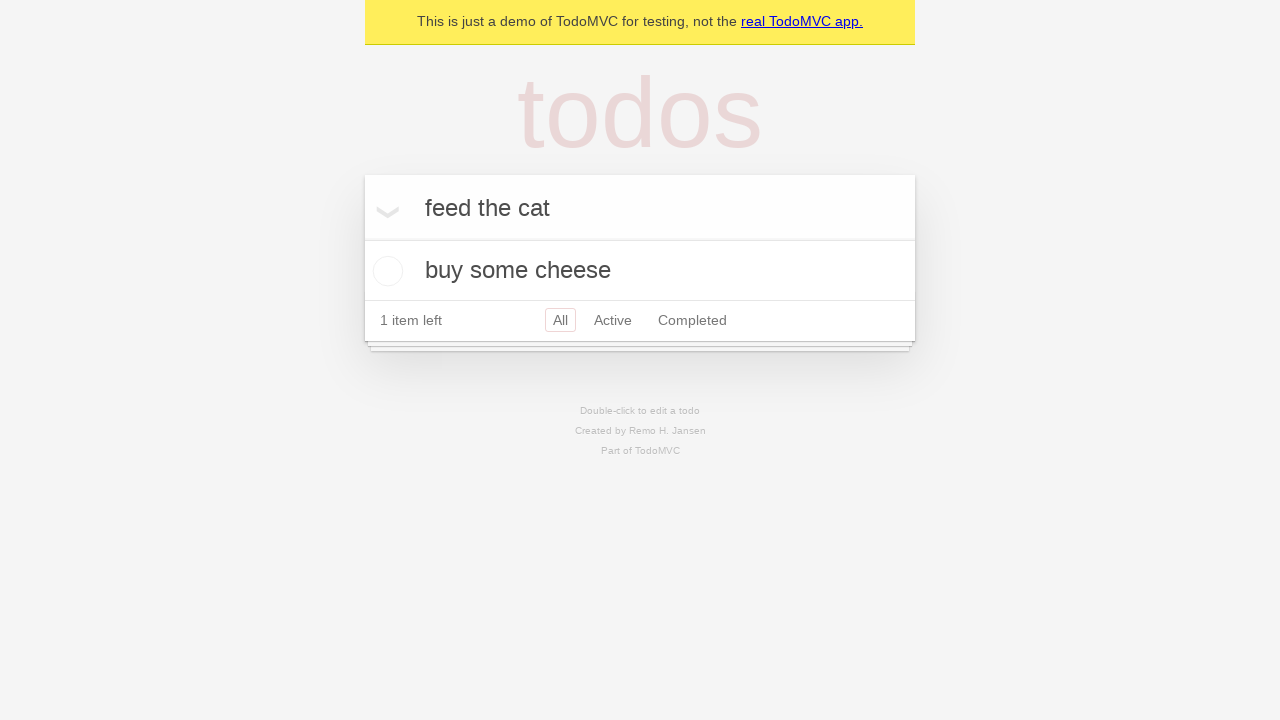

Pressed Enter to create second todo on internal:attr=[placeholder="What needs to be done?"i]
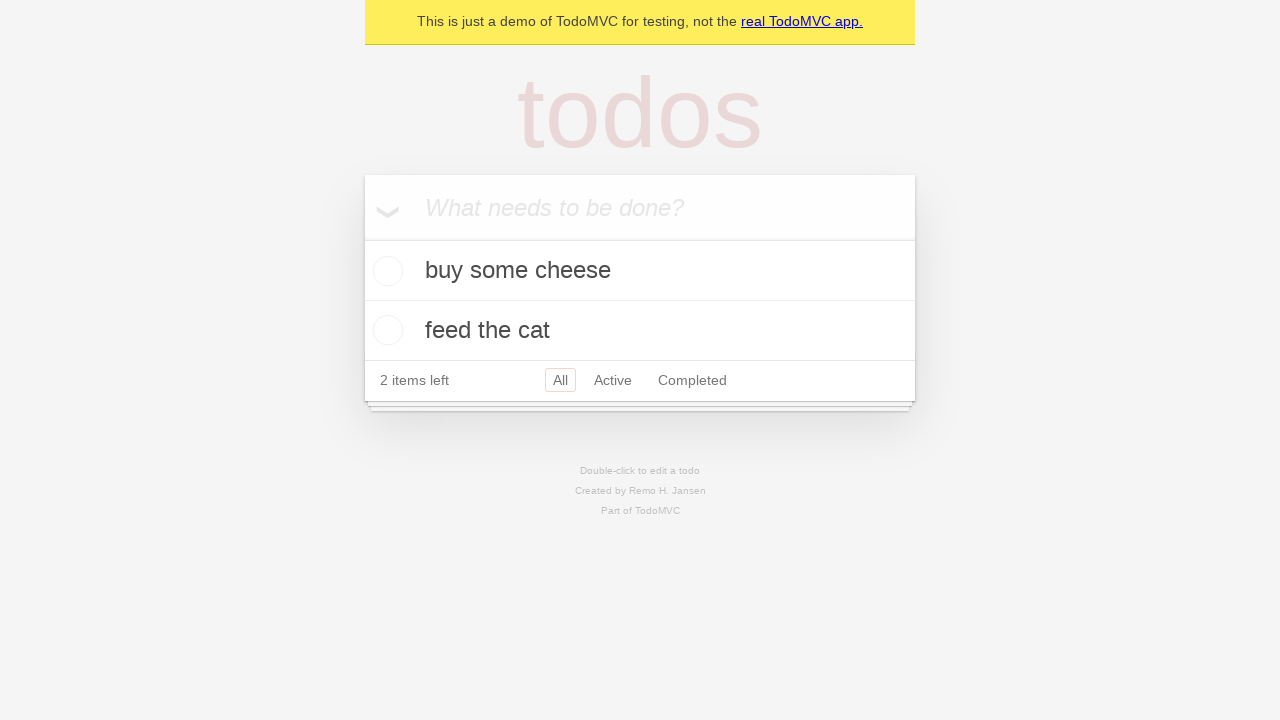

Checked first todo as complete at (385, 271) on internal:testid=[data-testid="todo-item"s] >> nth=0 >> internal:role=checkbox
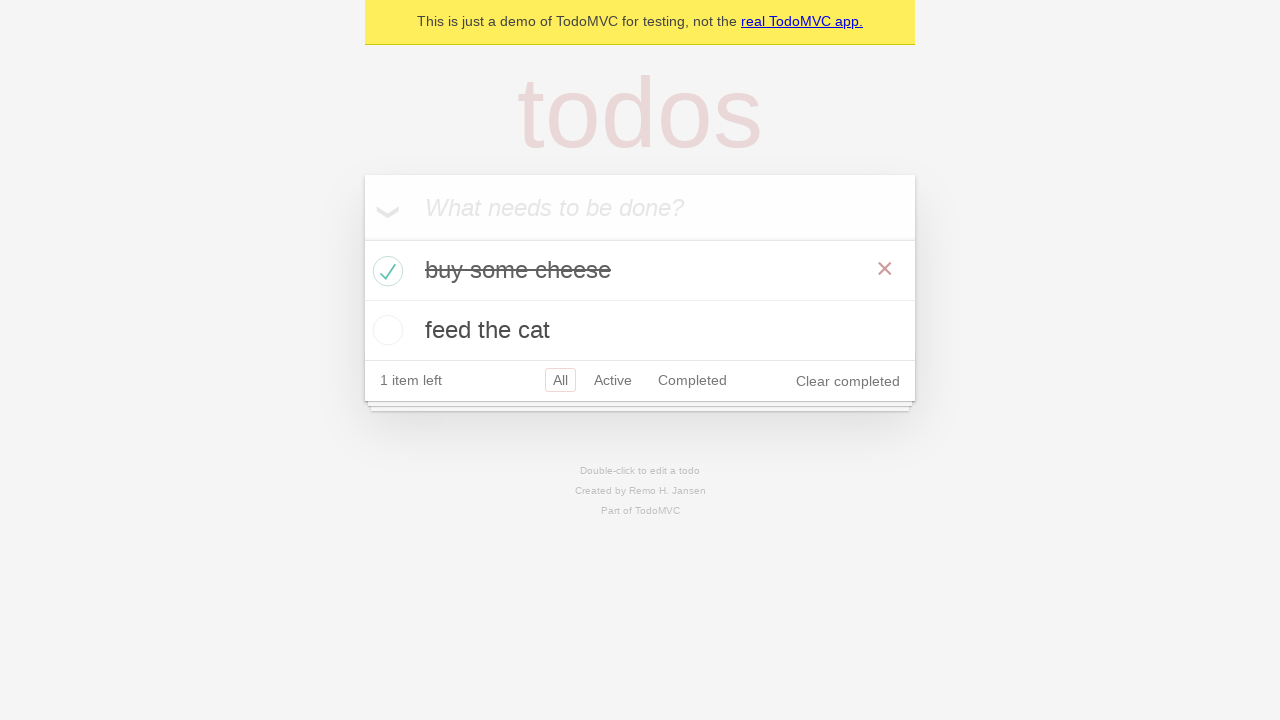

Reloaded the page
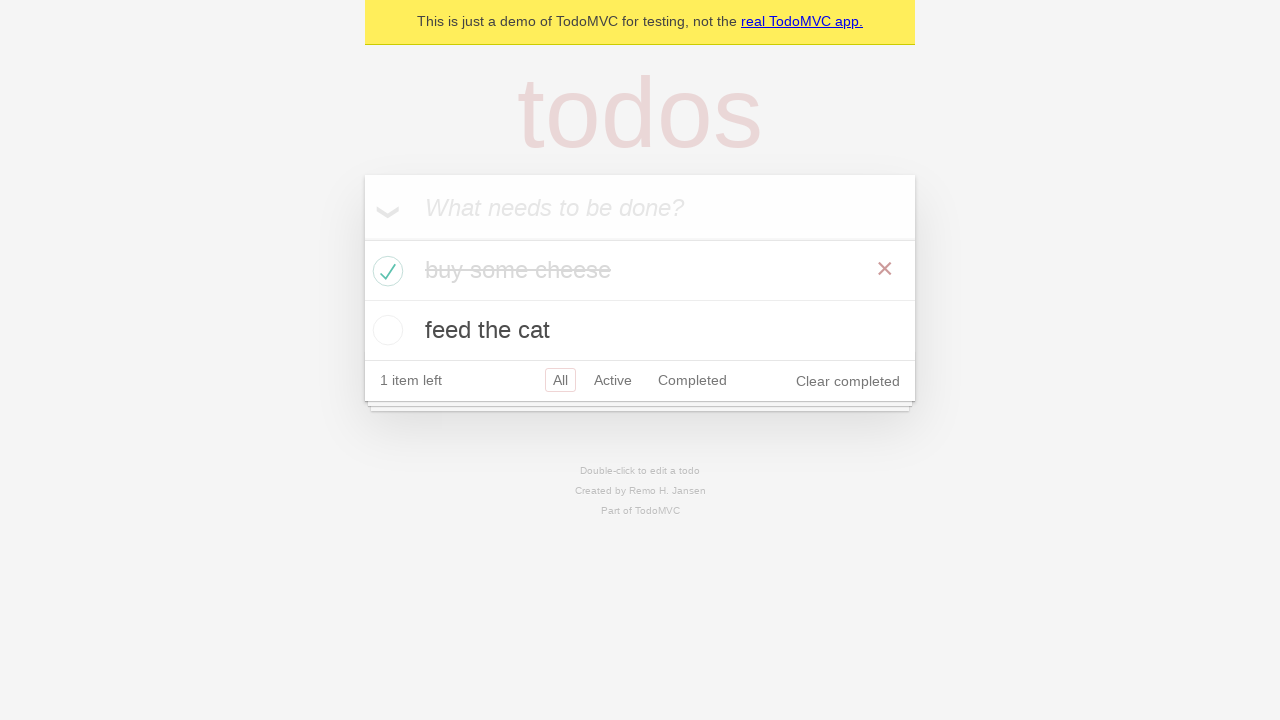

Waited for todos to load after page reload
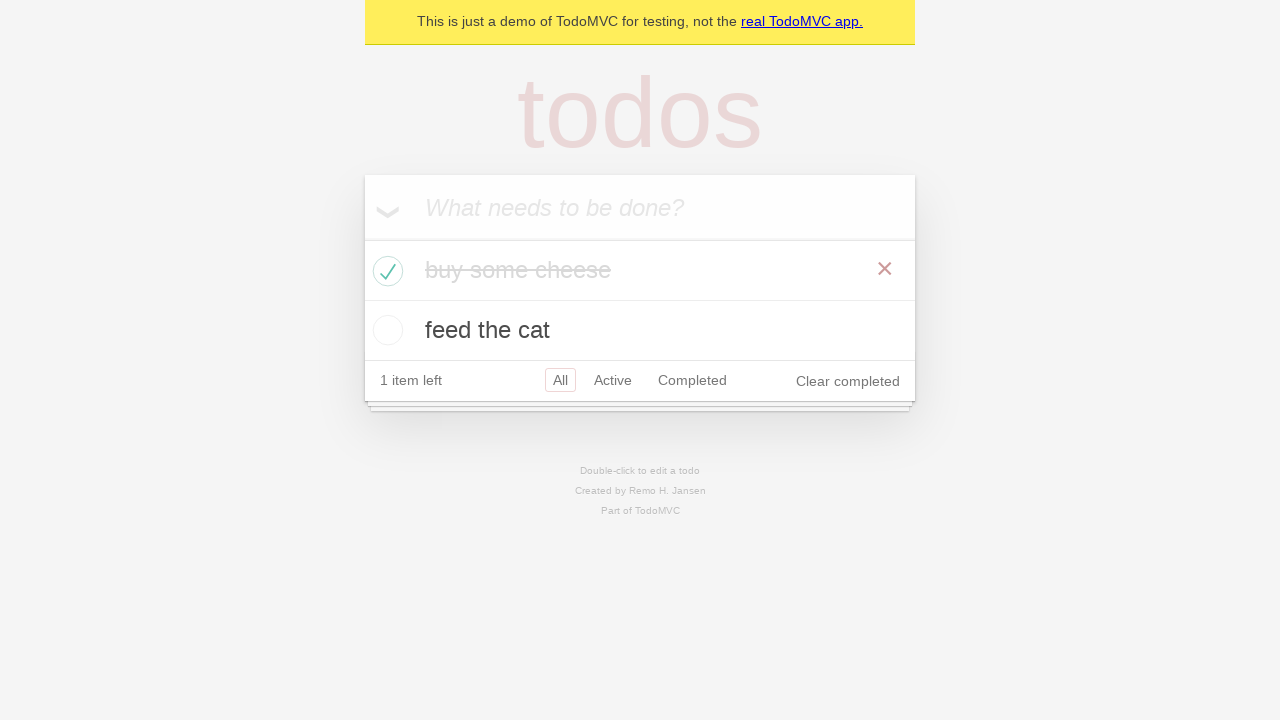

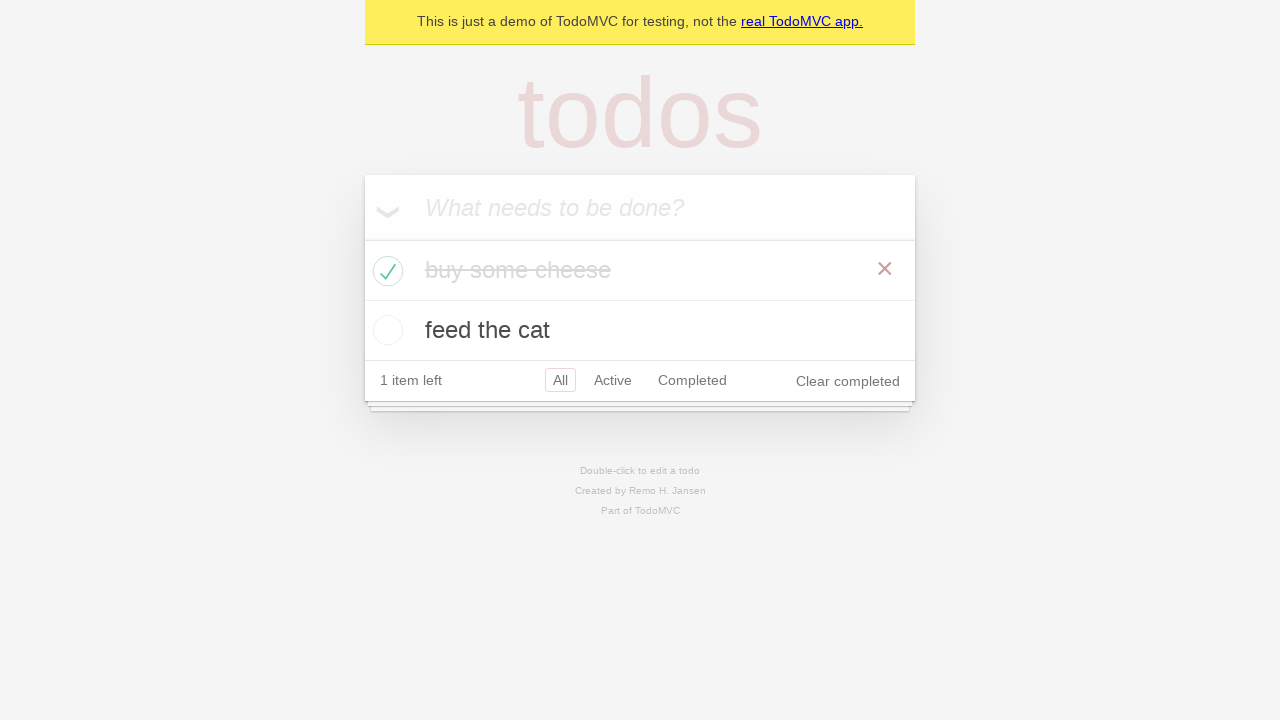